Tests the scientific calculator functionality on calculator.net by clicking number and operator buttons to perform calculations

Starting URL: https://www.calculator.net/

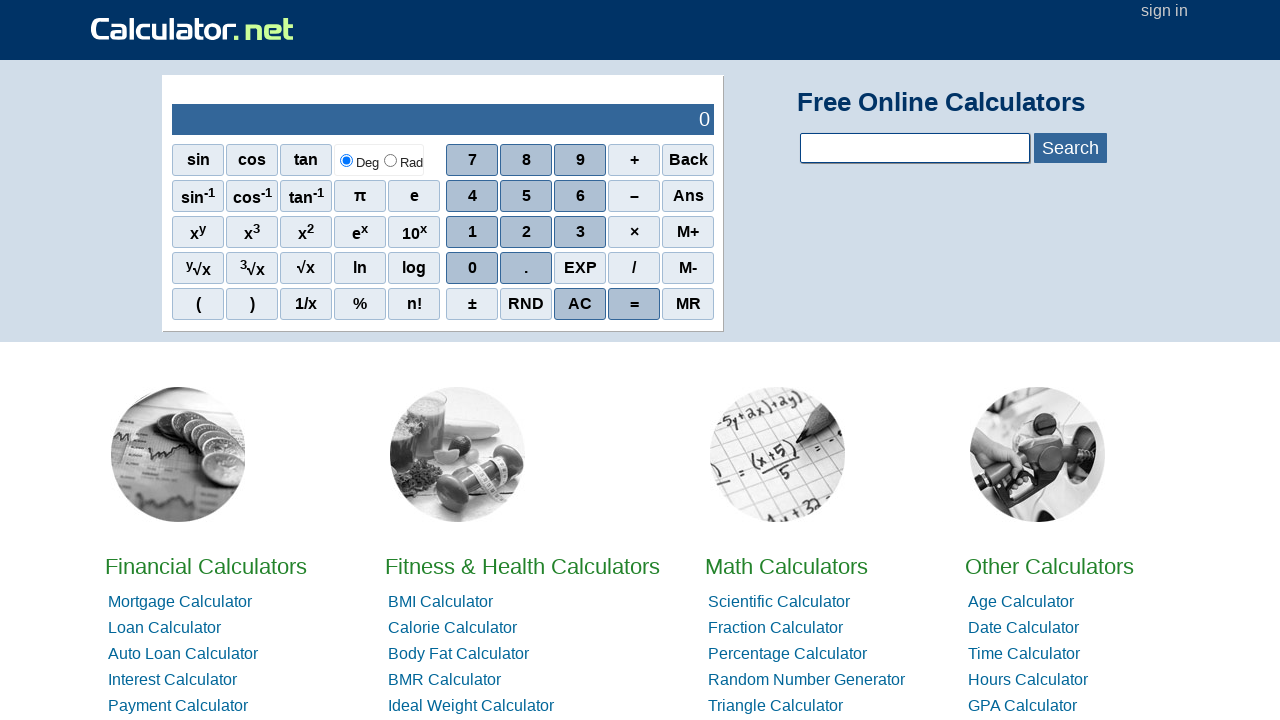

Clicked a number button on the scientific calculator at (472, 160) on .scinm
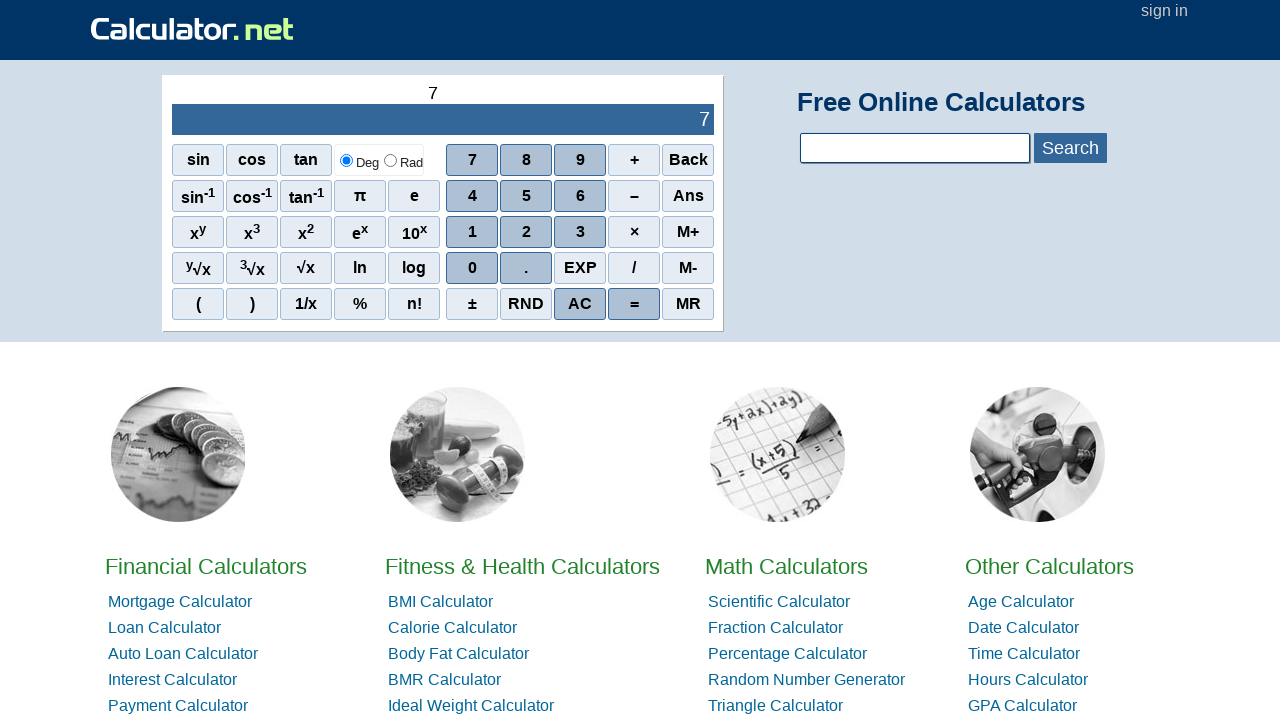

Clicked an operator button on the scientific calculator at (634, 160) on .sciop
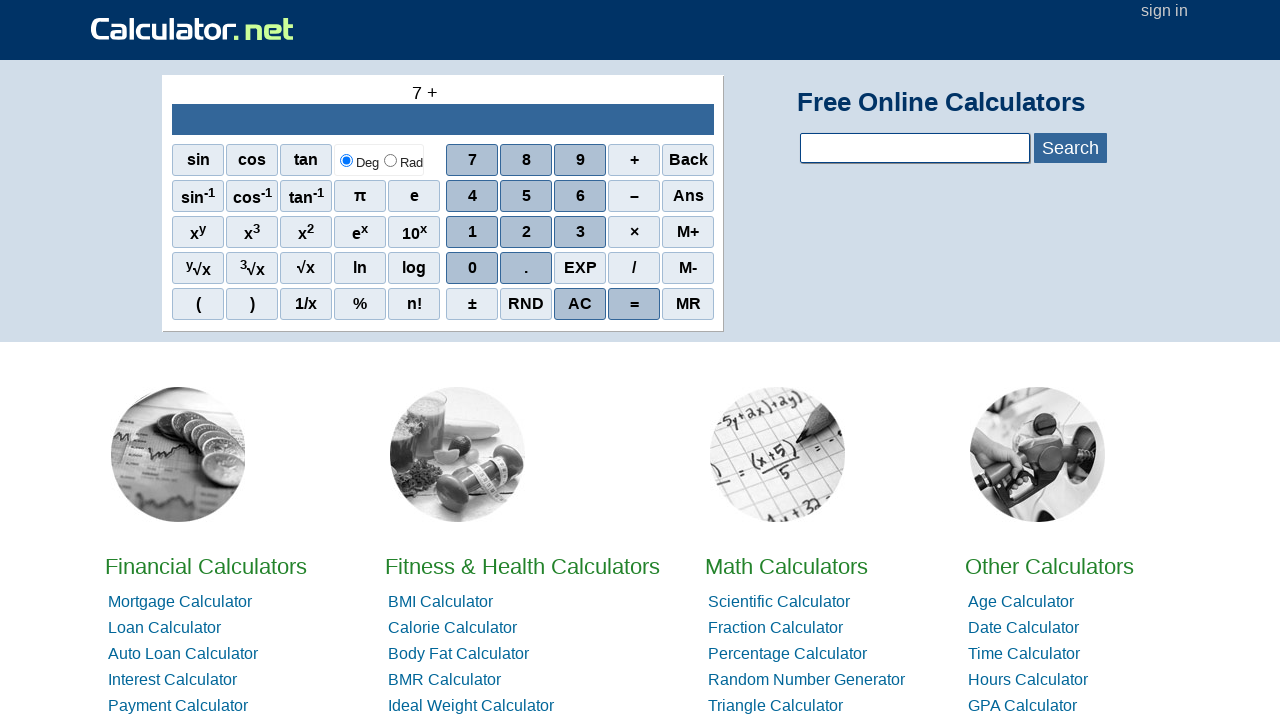

Clicked another number button on the scientific calculator at (472, 160) on .scinm
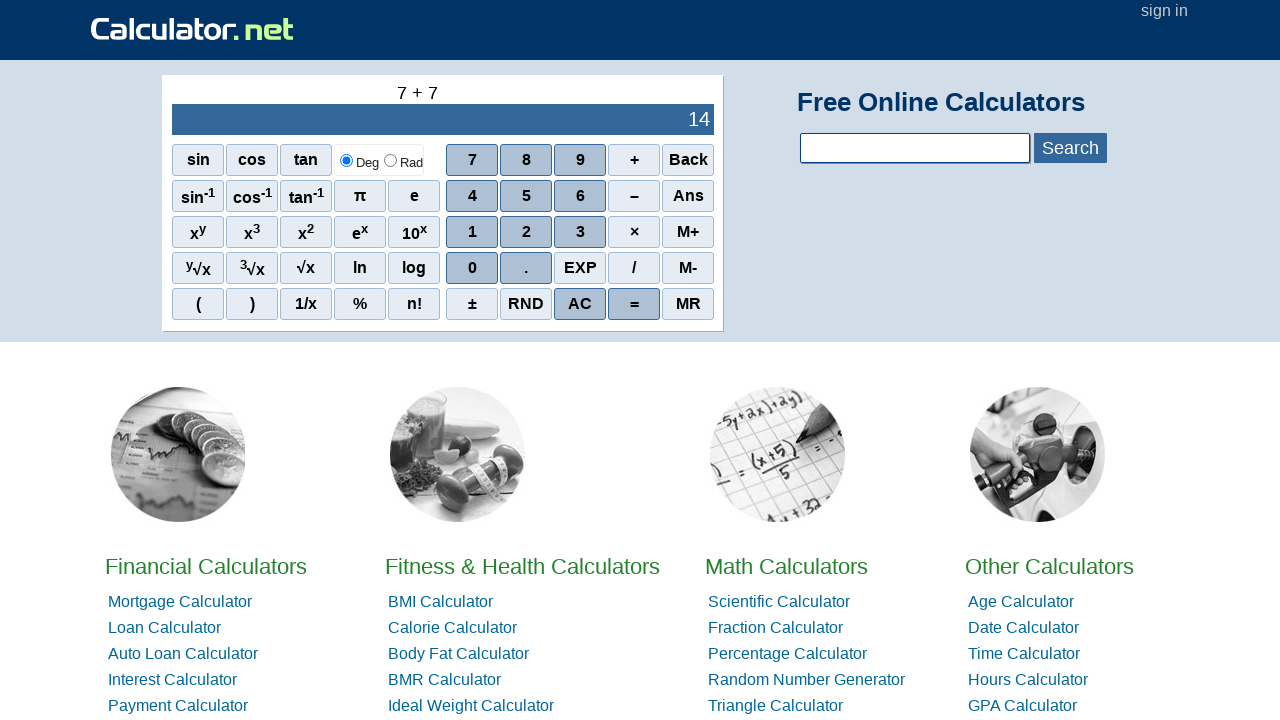

Clicked another operator button on the scientific calculator at (634, 160) on .sciop
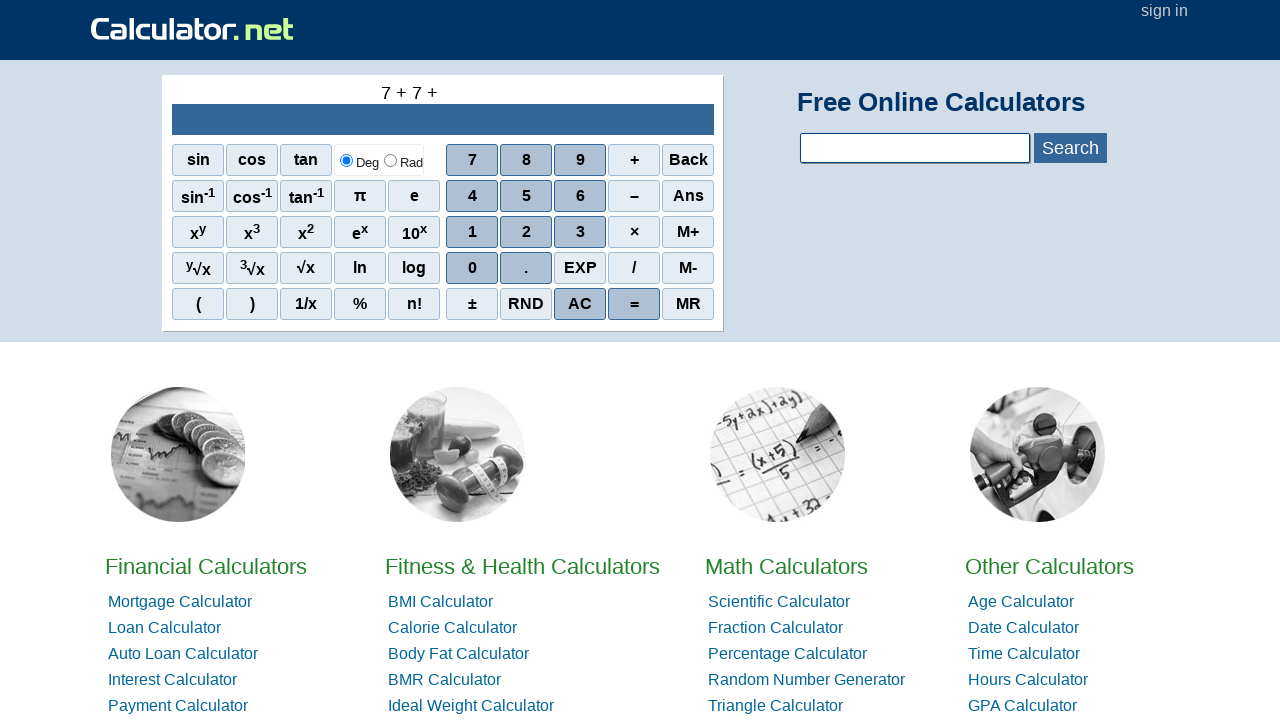

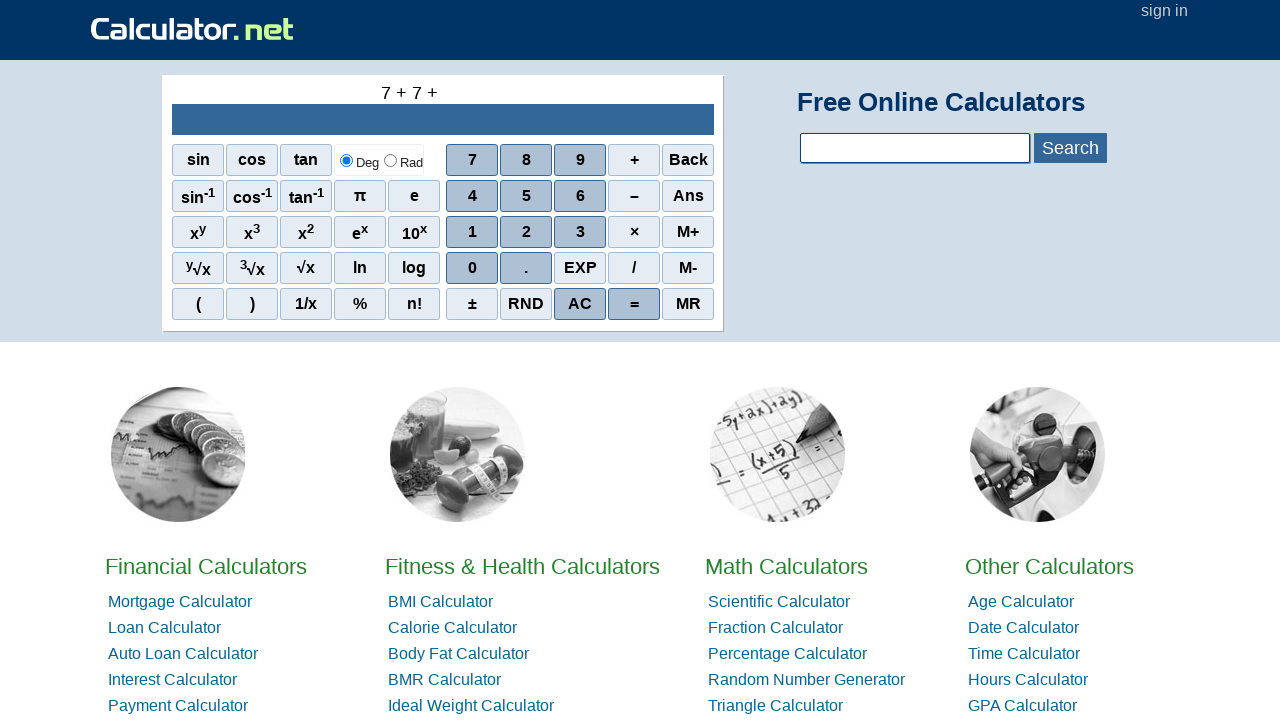